Performs a double-click action on an element on the page

Starting URL: https://trytestingthis.netlify.app/

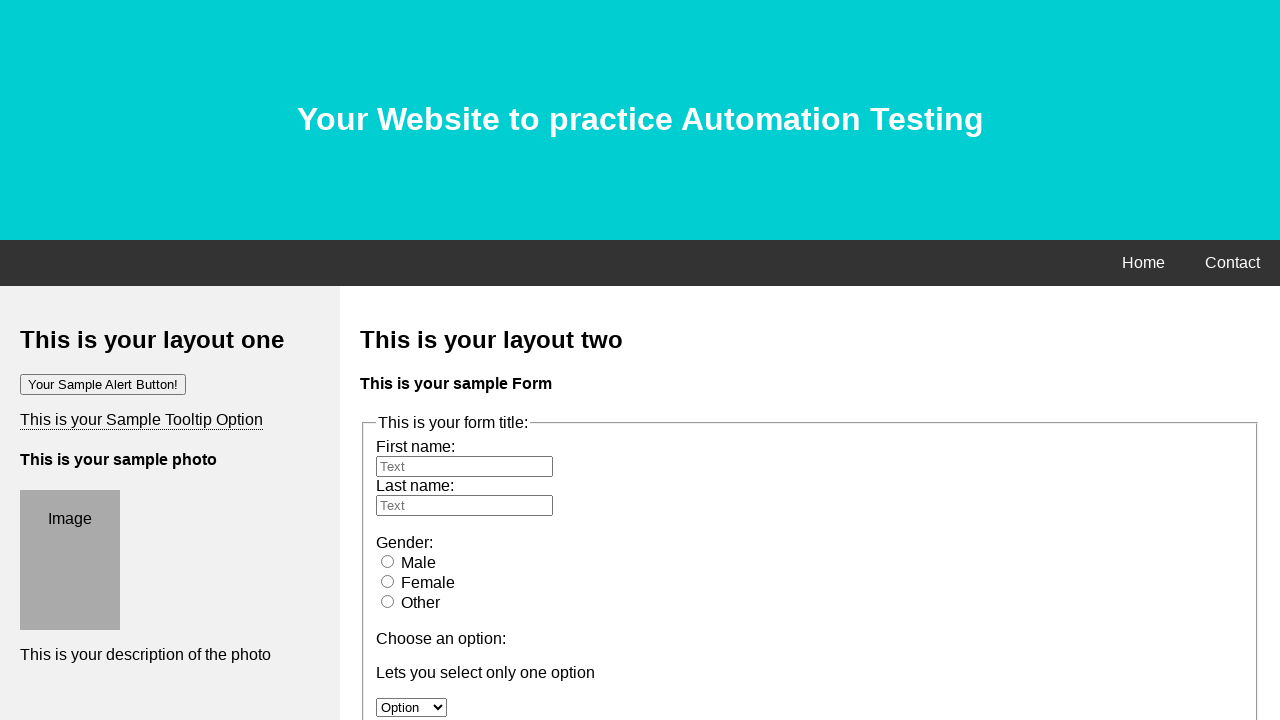

Navigated to https://trytestingthis.netlify.app/
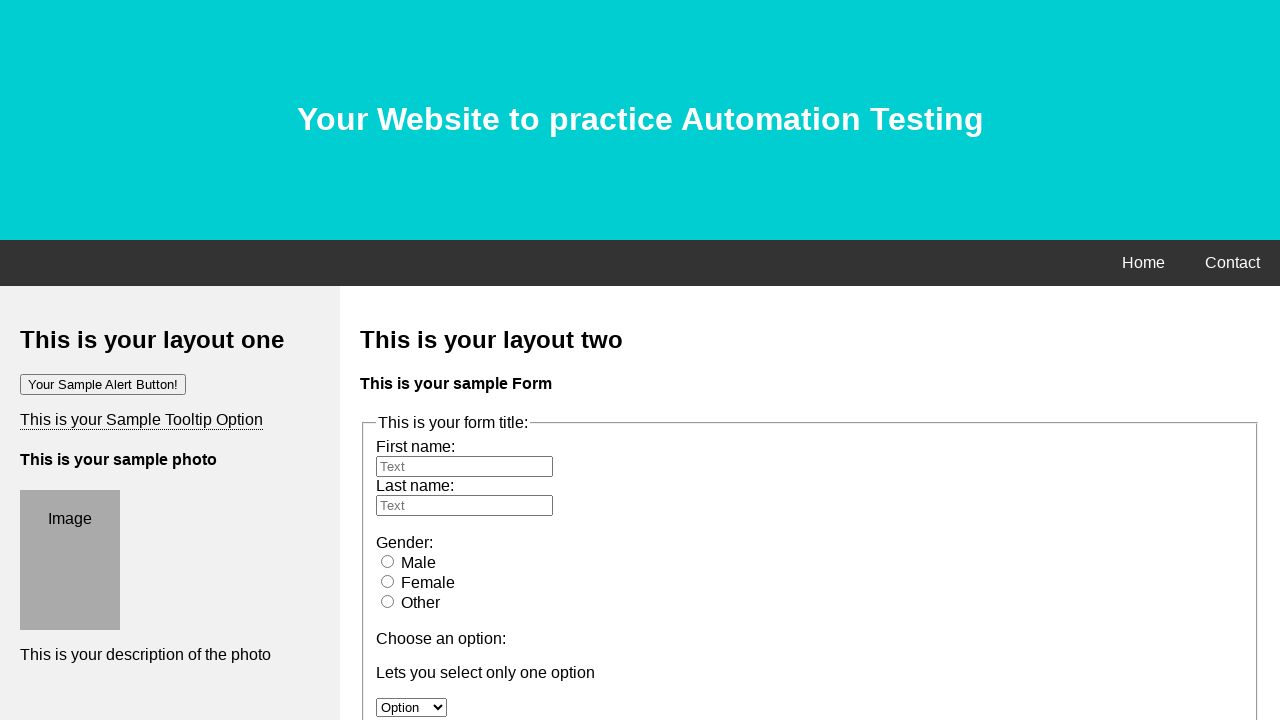

Double-clicked the button element at (74, 361) on xpath=/html/body/div[3]/div[1]/button
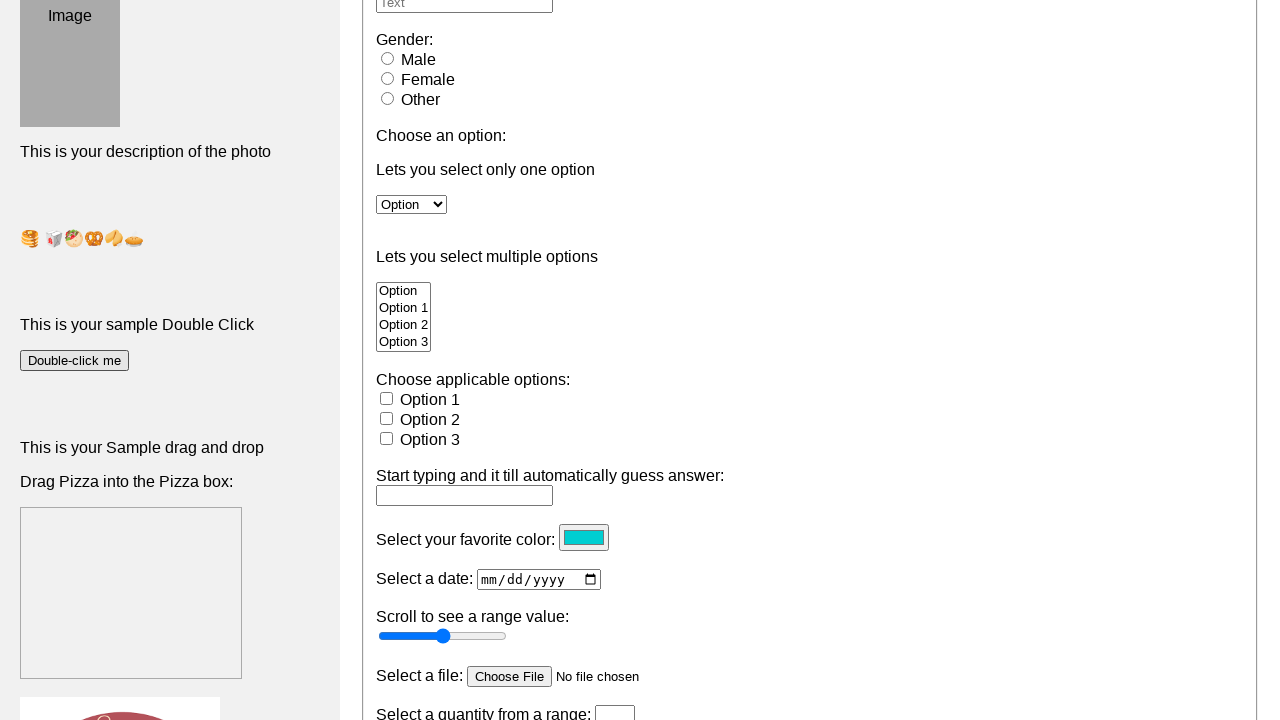

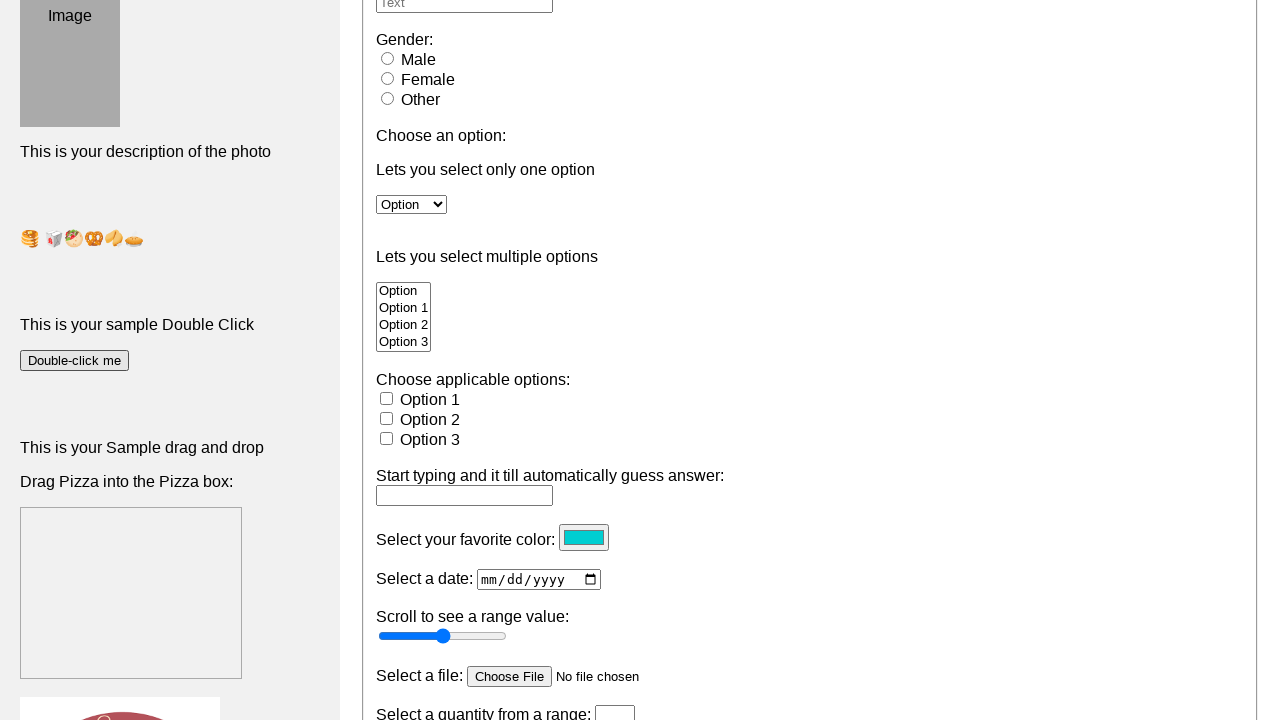